Navigates to DemoBlaze store, verifies page title, retrieves category list items, and checks that mobile phone products are displayed on the homepage

Starting URL: https://www.demoblaze.com/

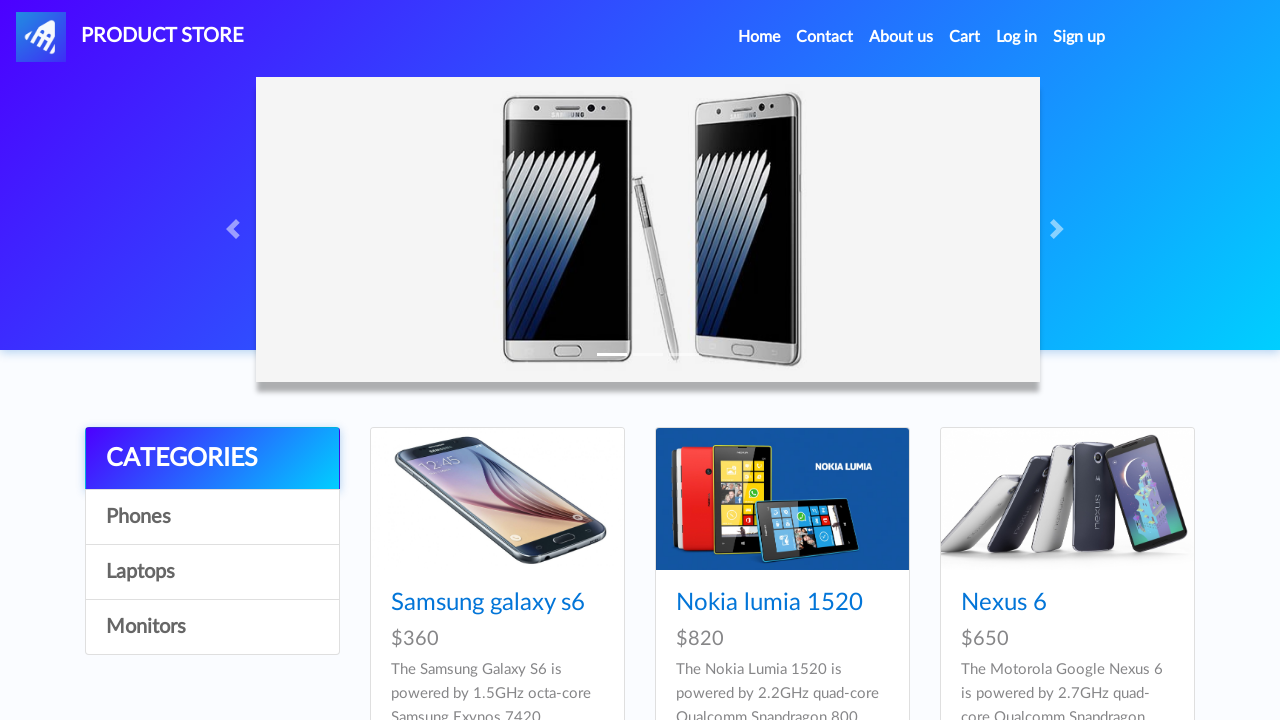

Waited for page to load (domcontentloaded state)
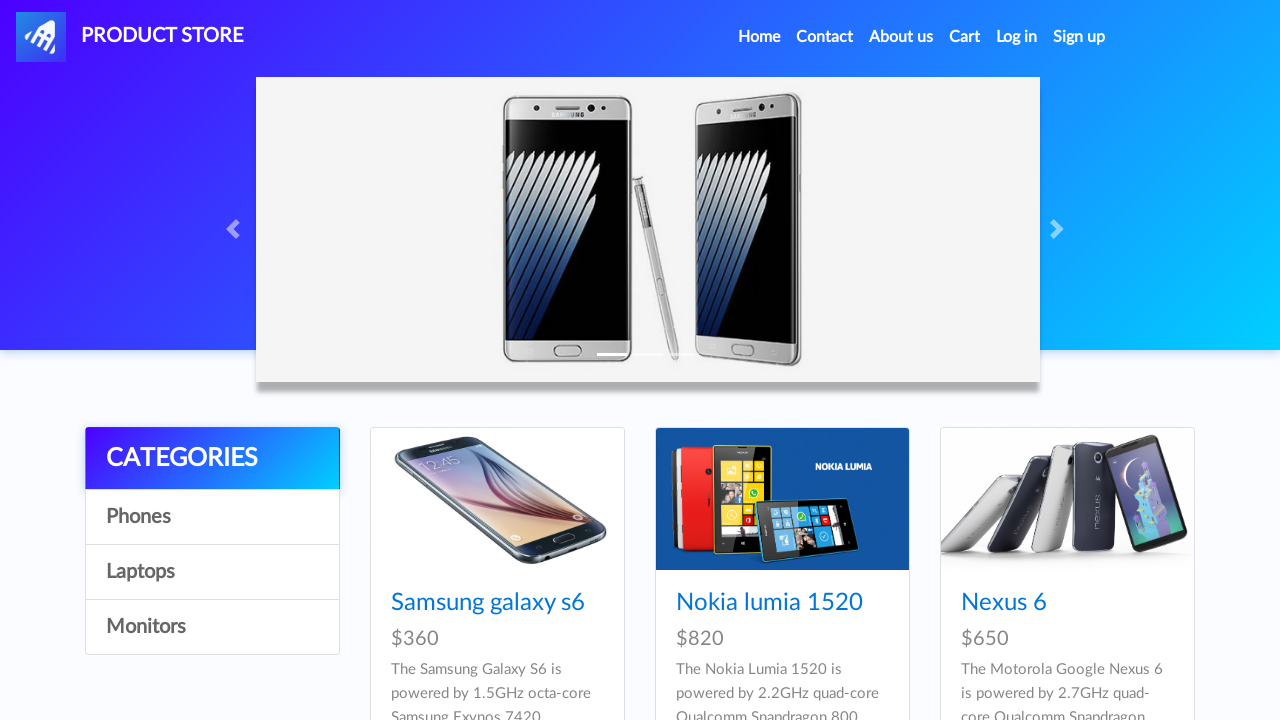

Verified page title is 'STORE'
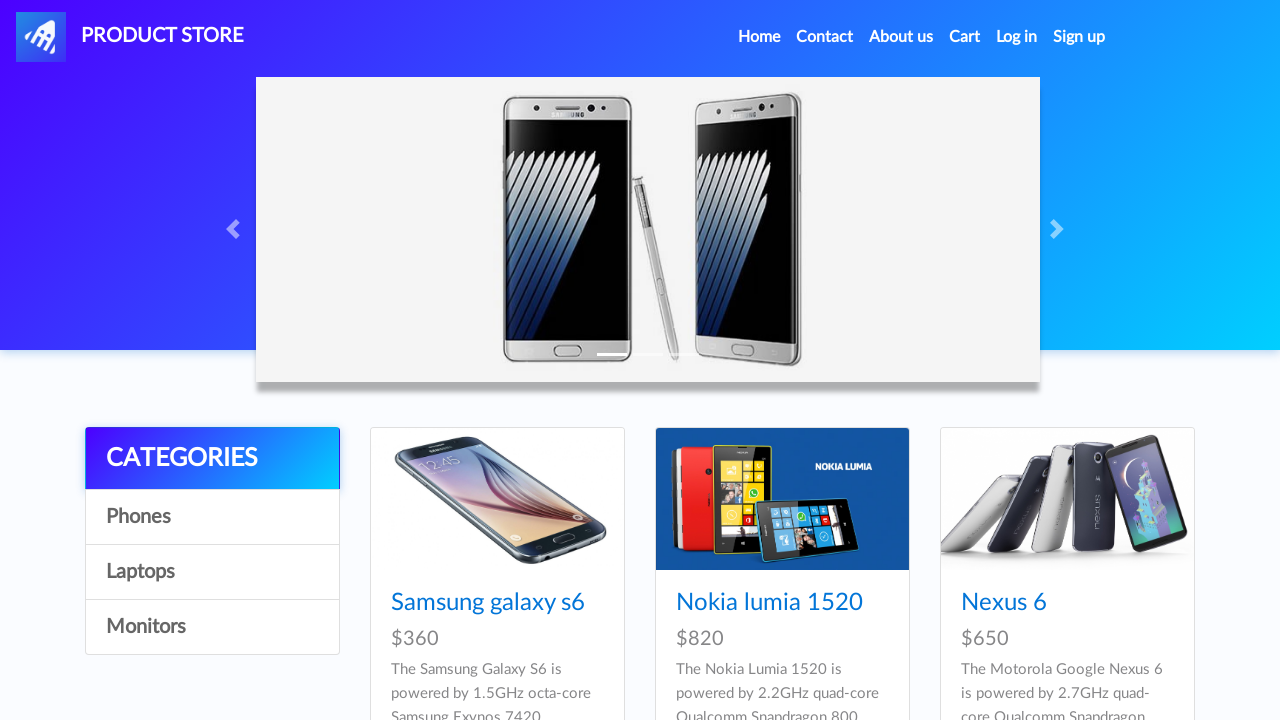

Waited for category list items to load
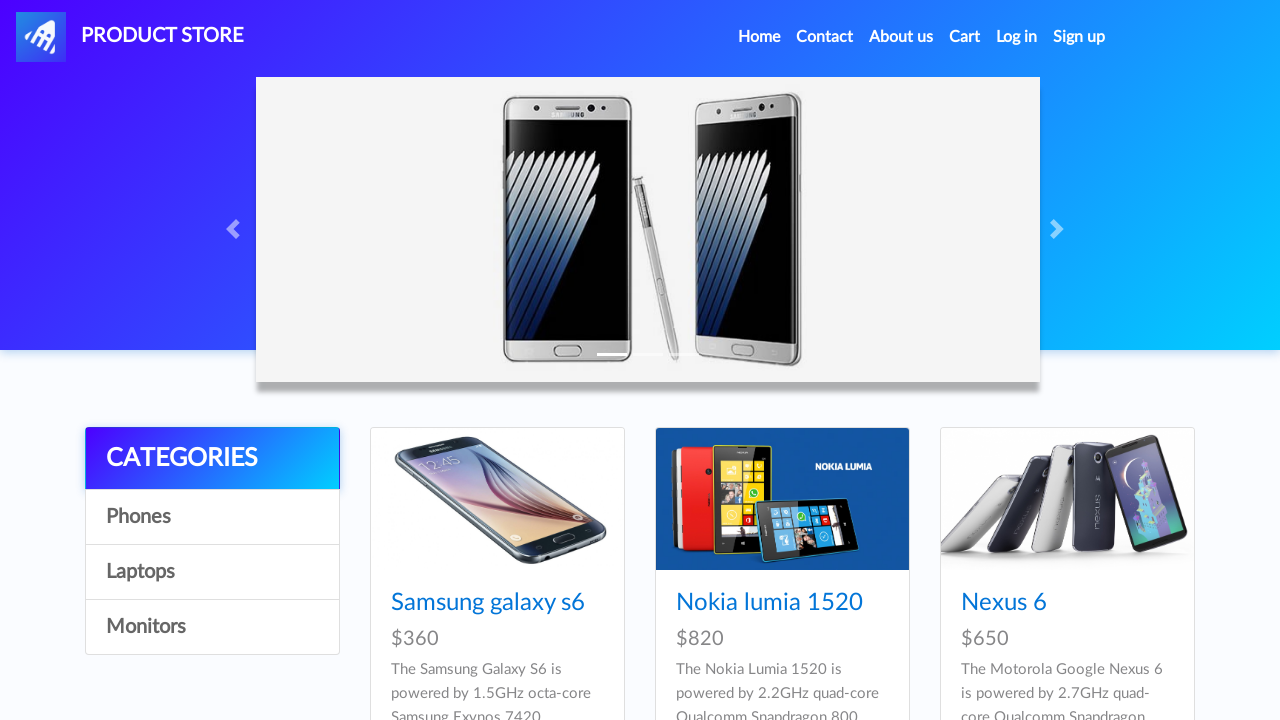

Retrieved category list items locator
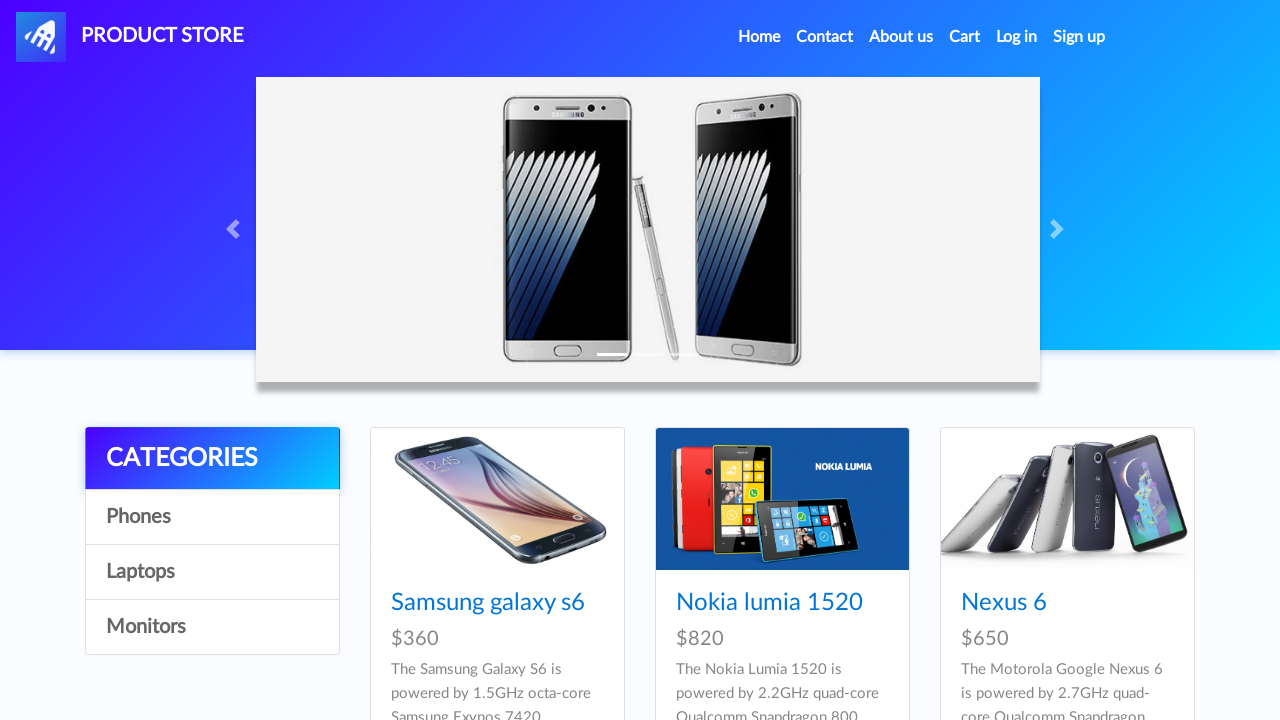

Retrieved category count: 4
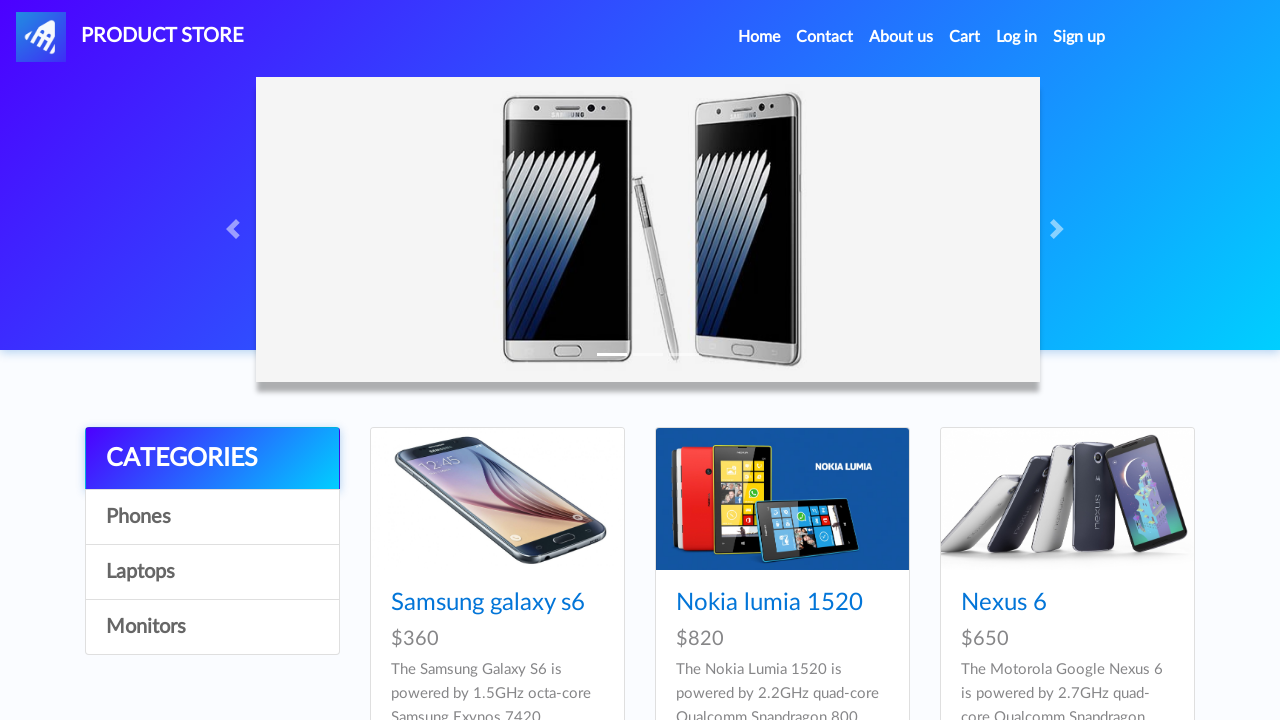

Waited for mobile phone product cards to load
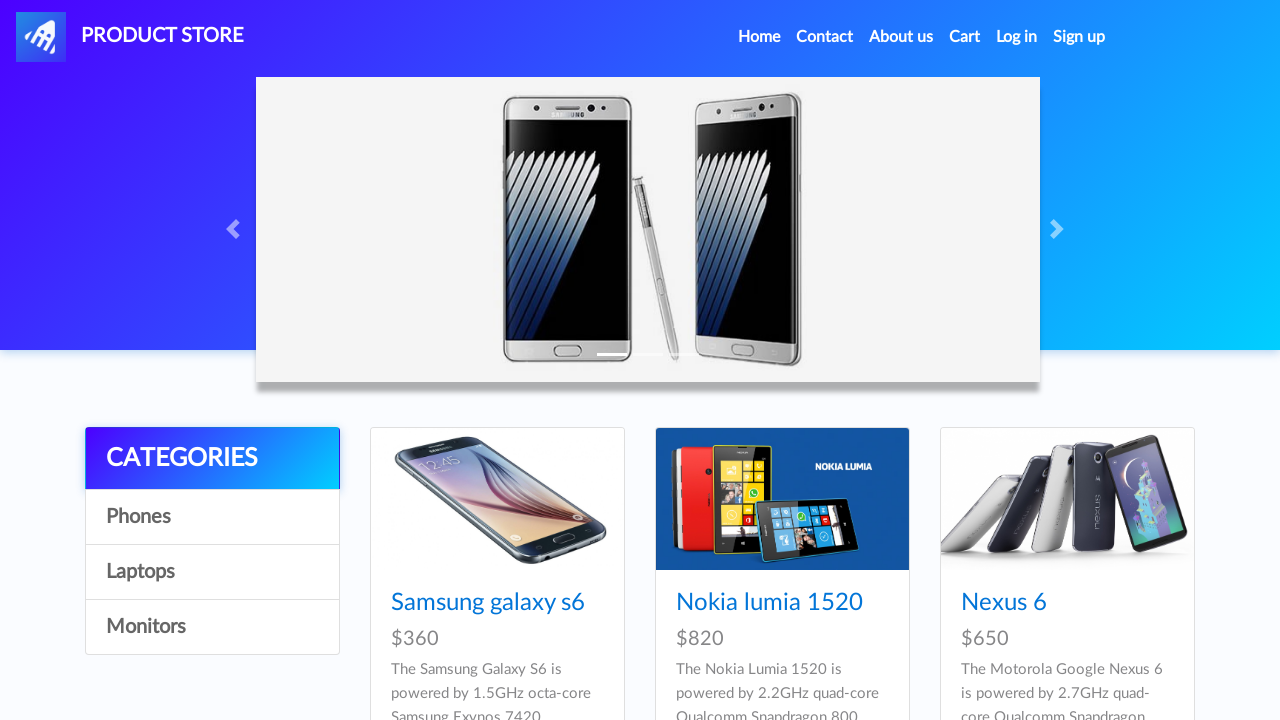

Retrieved mobile phone products locator
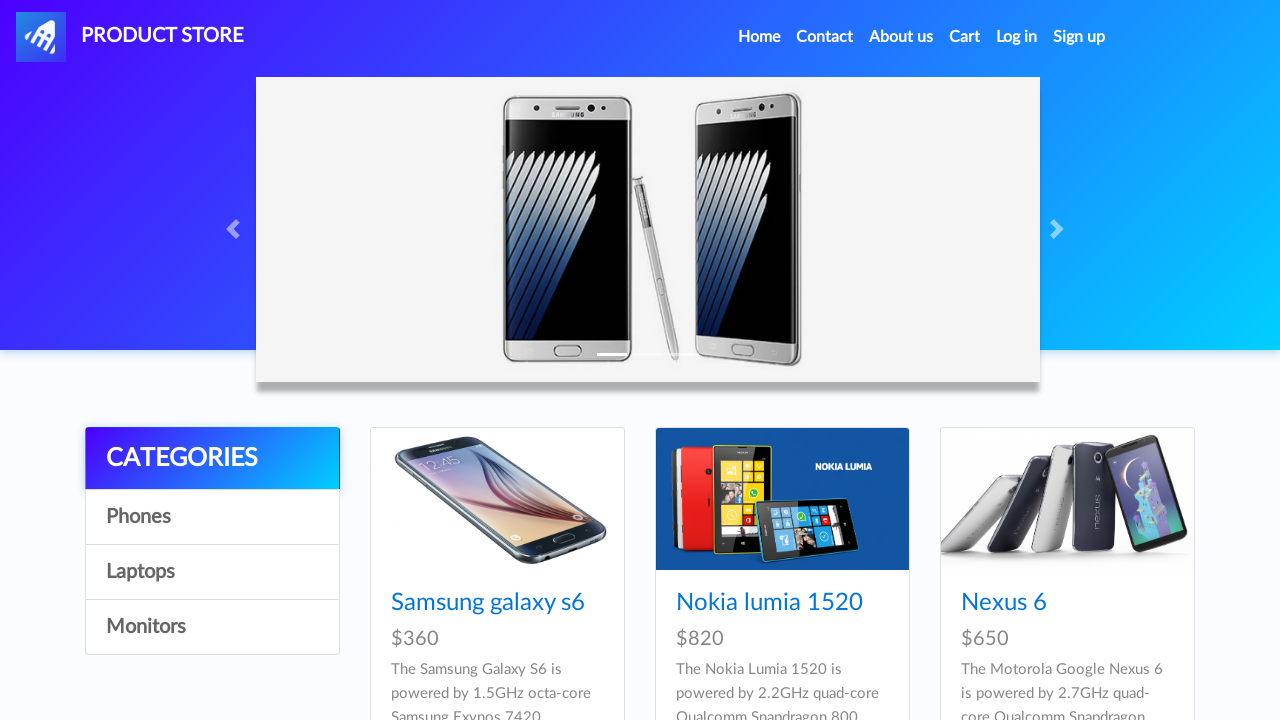

Retrieved mobile phones count: 9
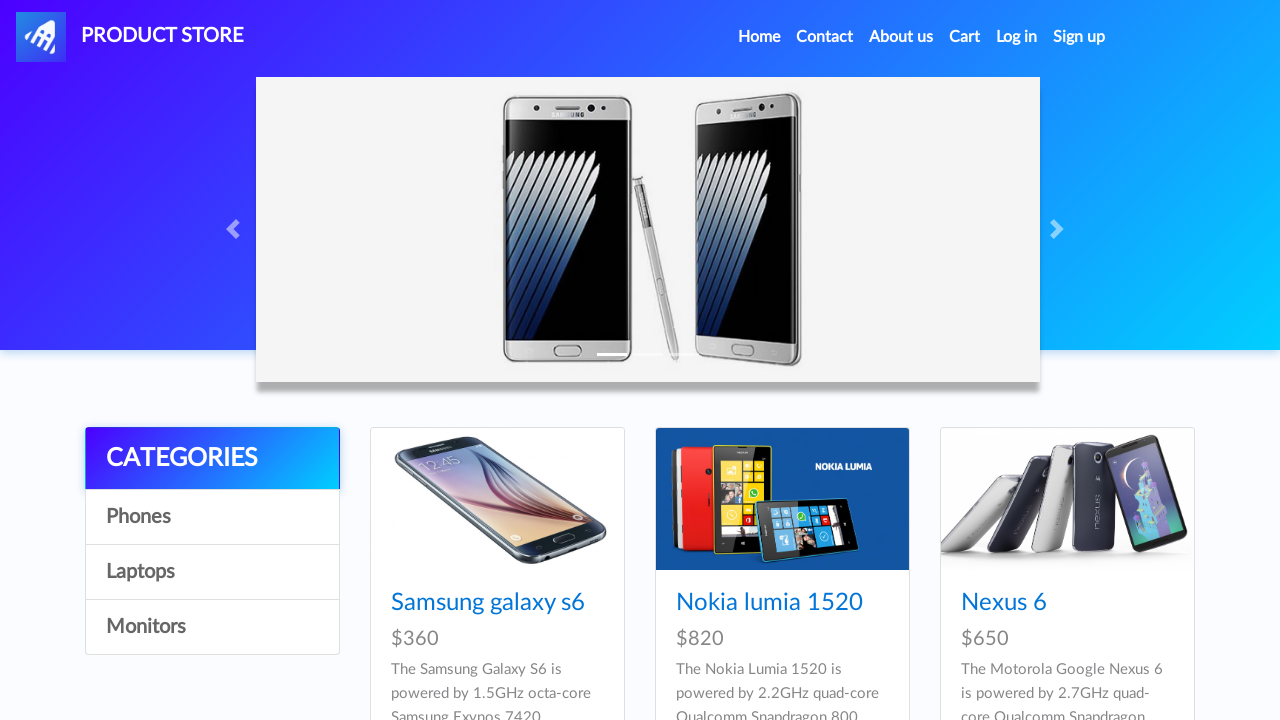

Retrieved phone product 0
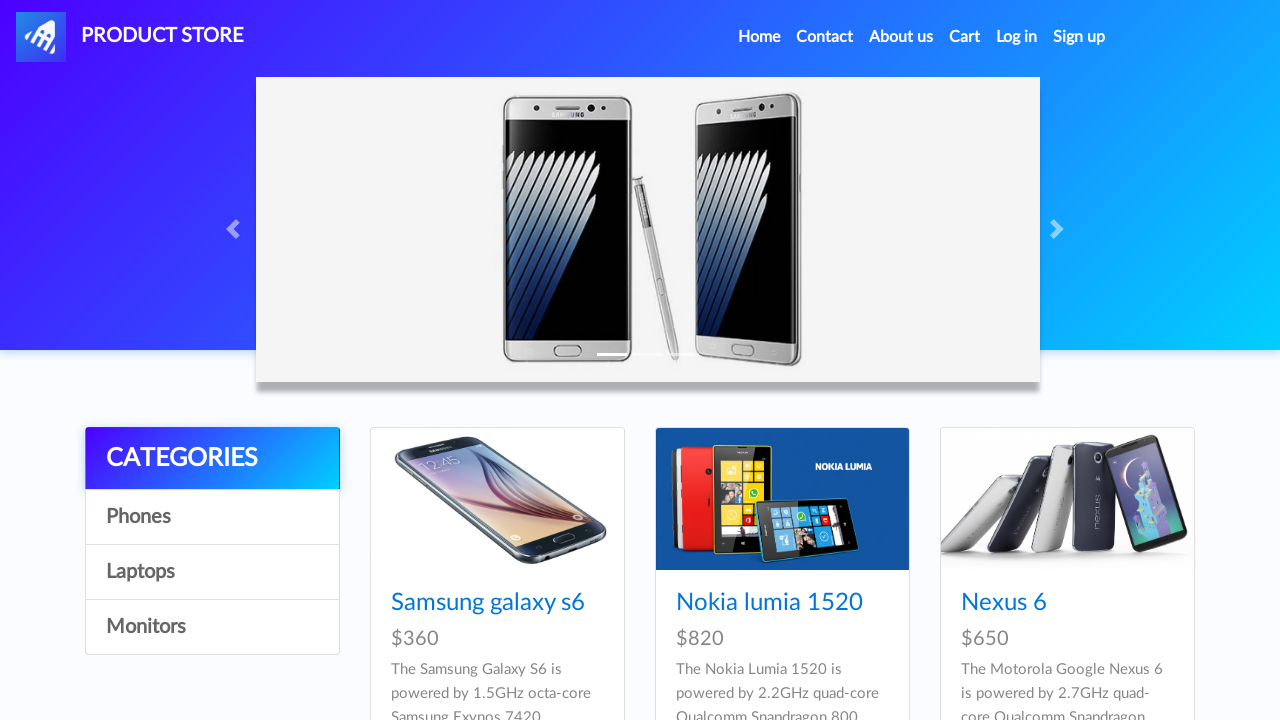

Verified phone 0 is visible
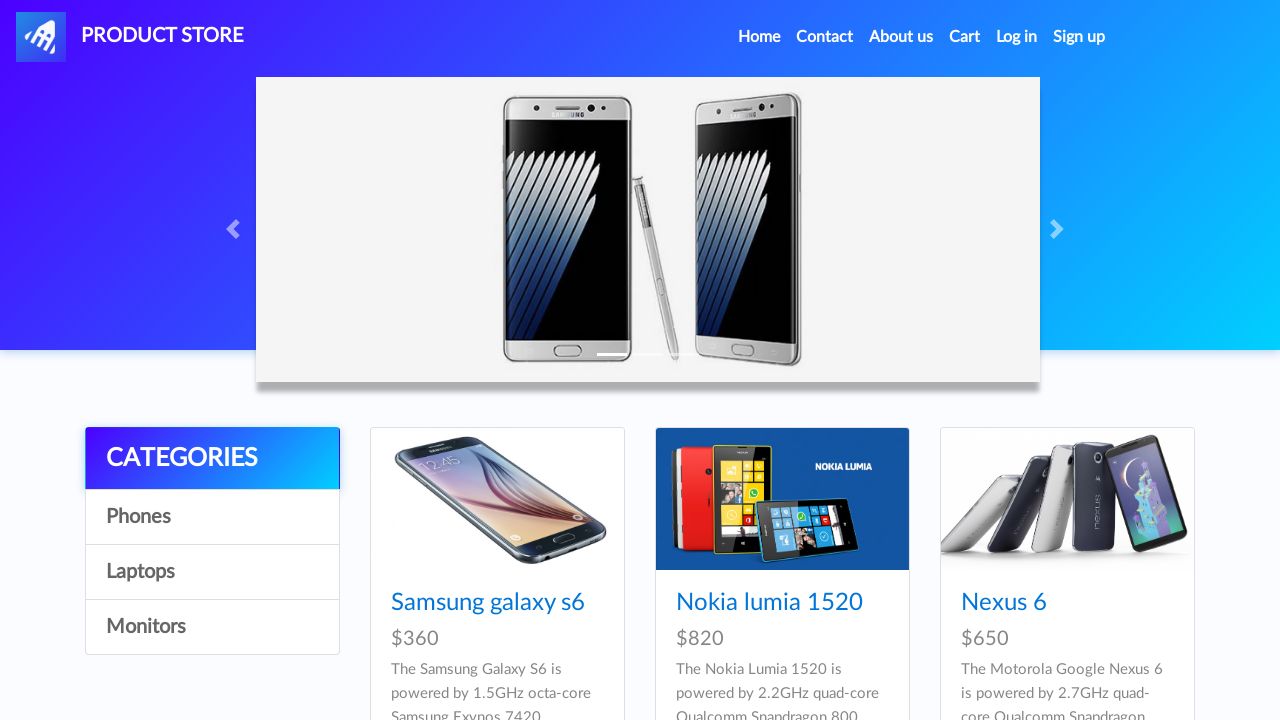

Verified phone 0 is enabled
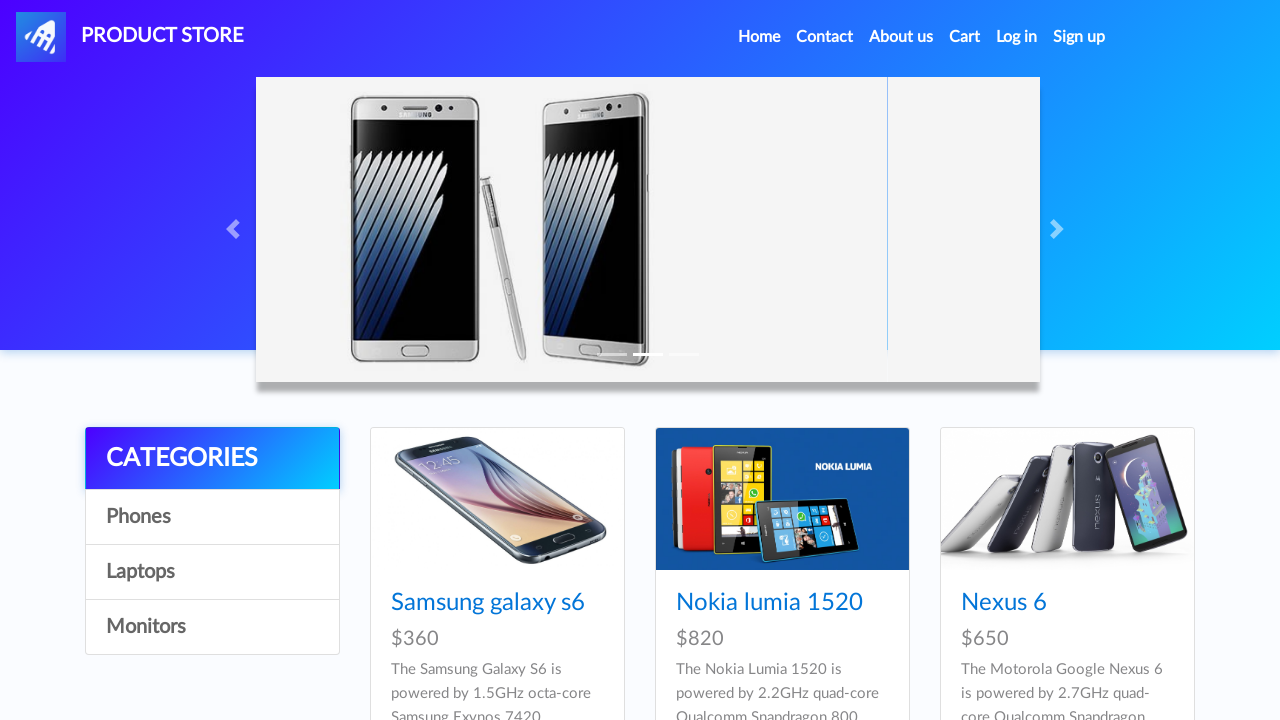

Retrieved phone product 1
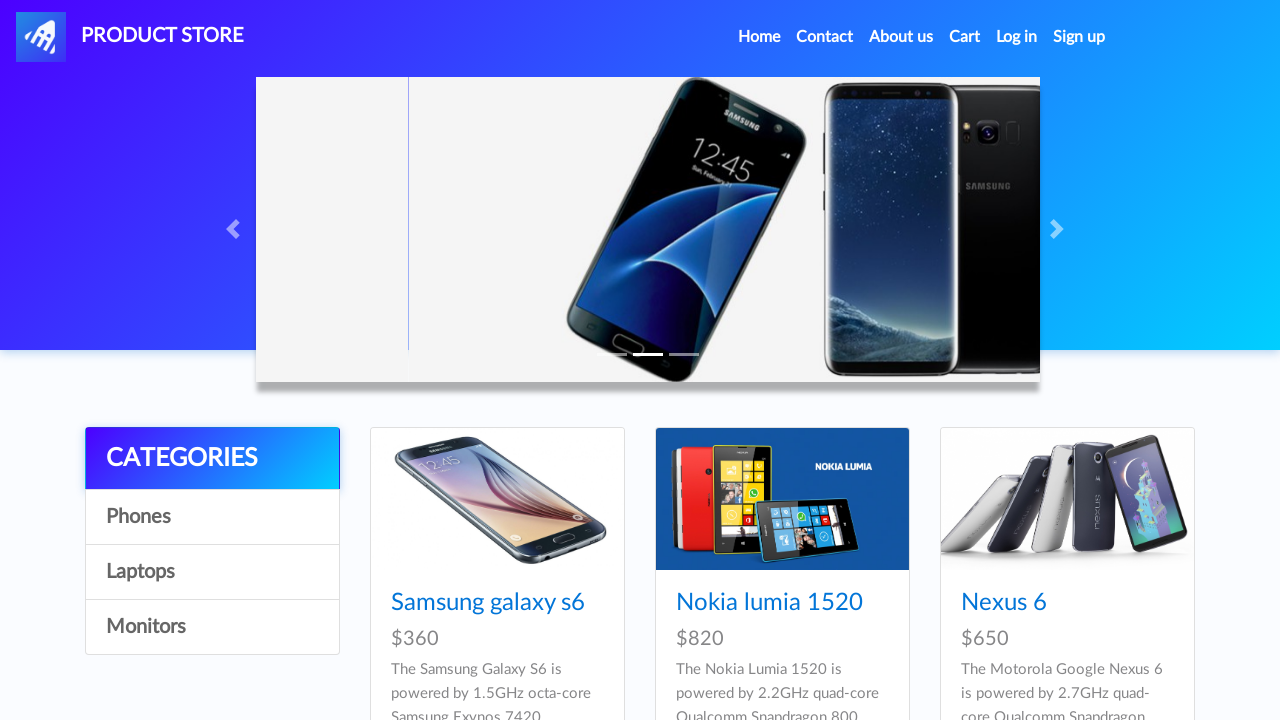

Verified phone 1 is visible
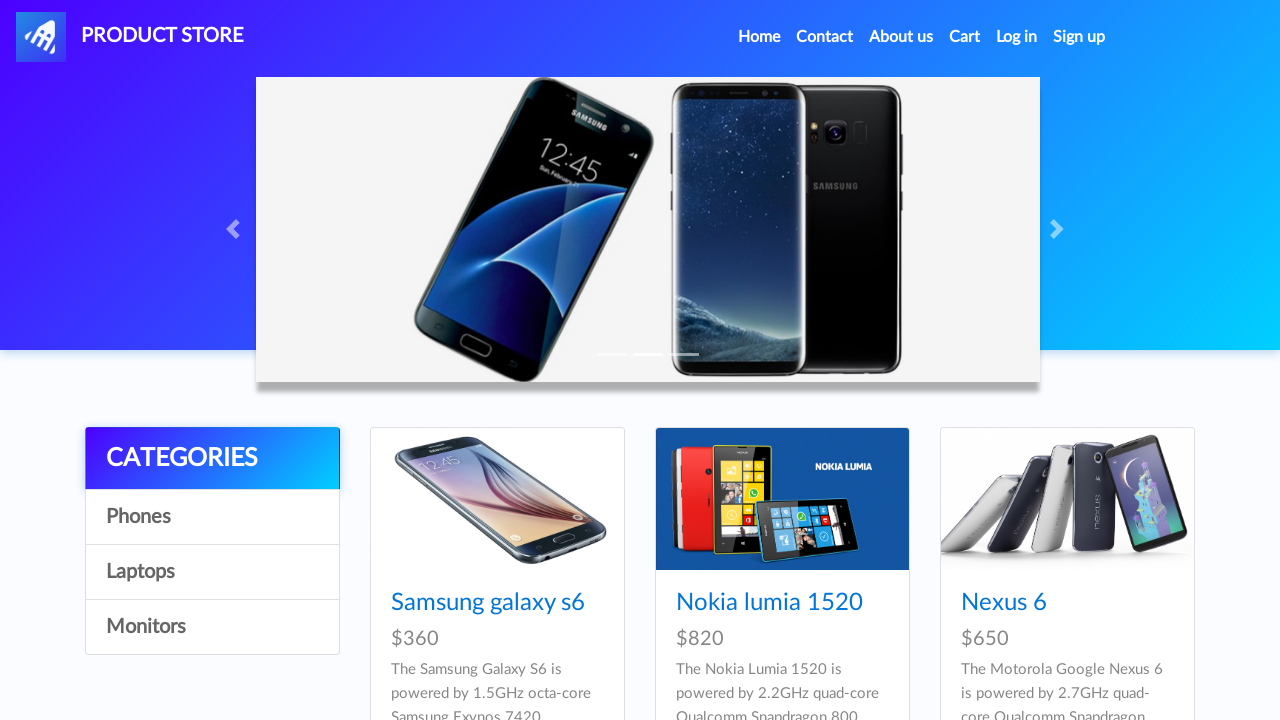

Verified phone 1 is enabled
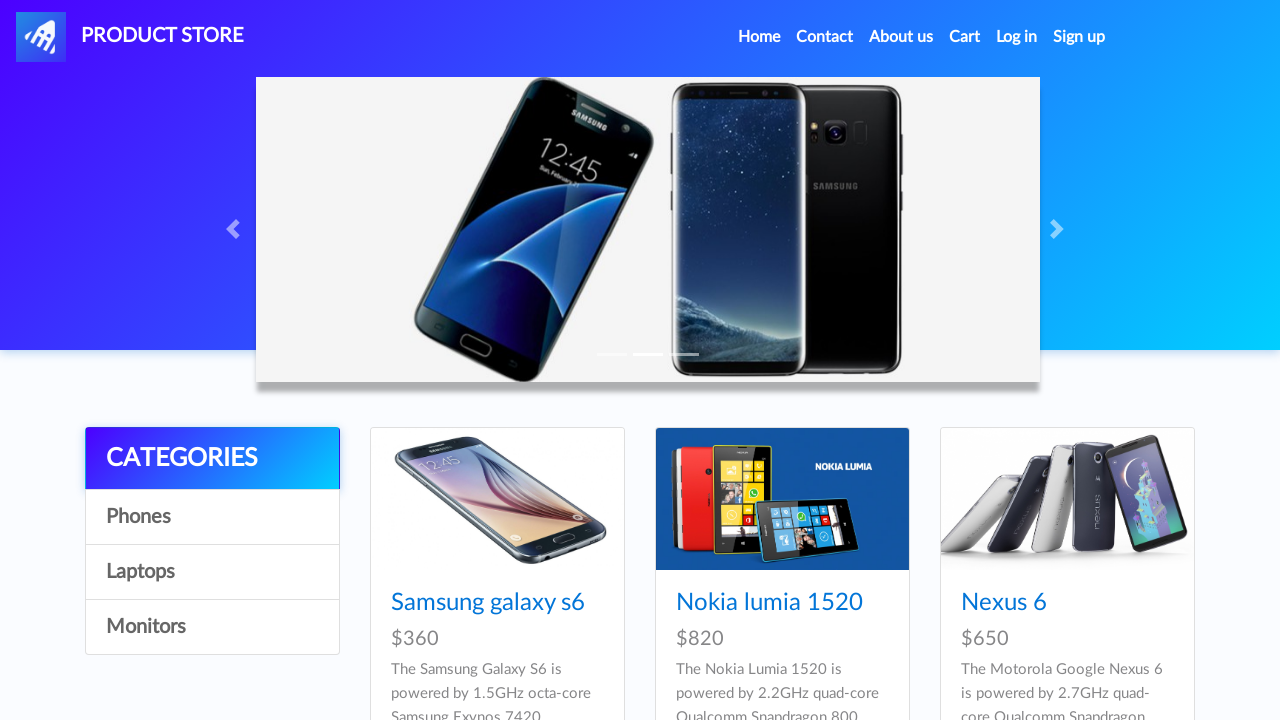

Retrieved phone product 2
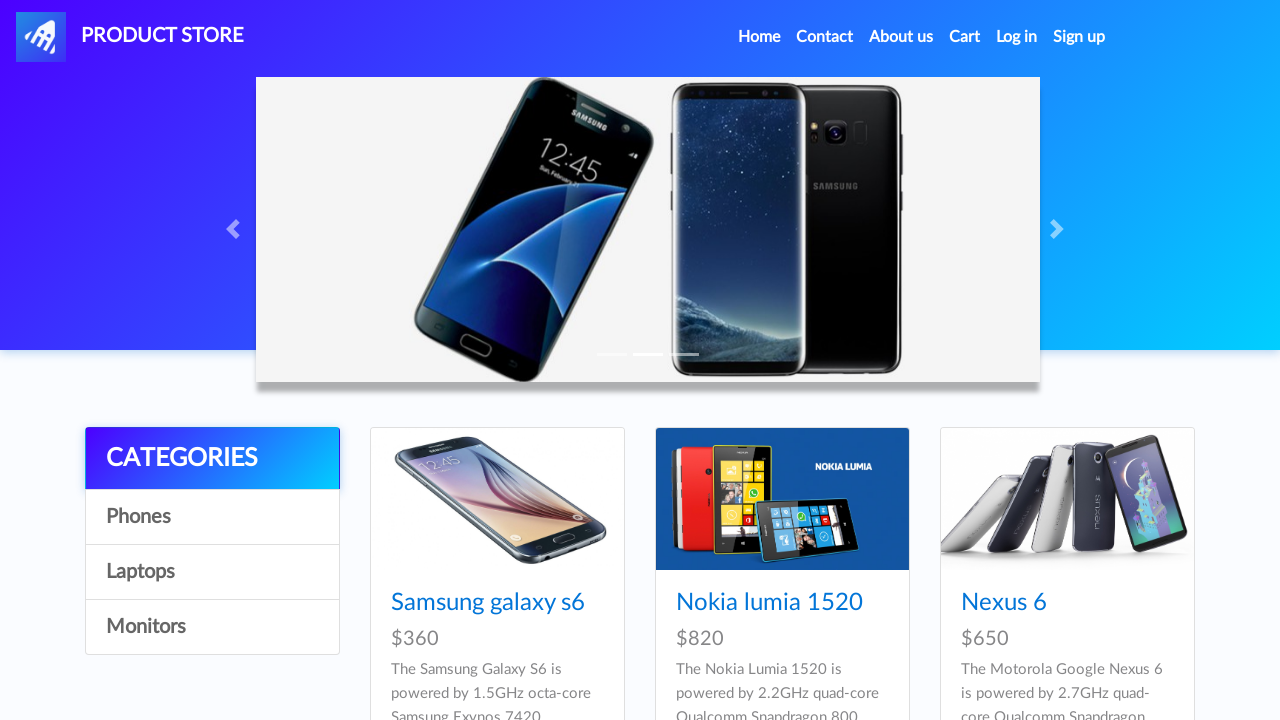

Verified phone 2 is visible
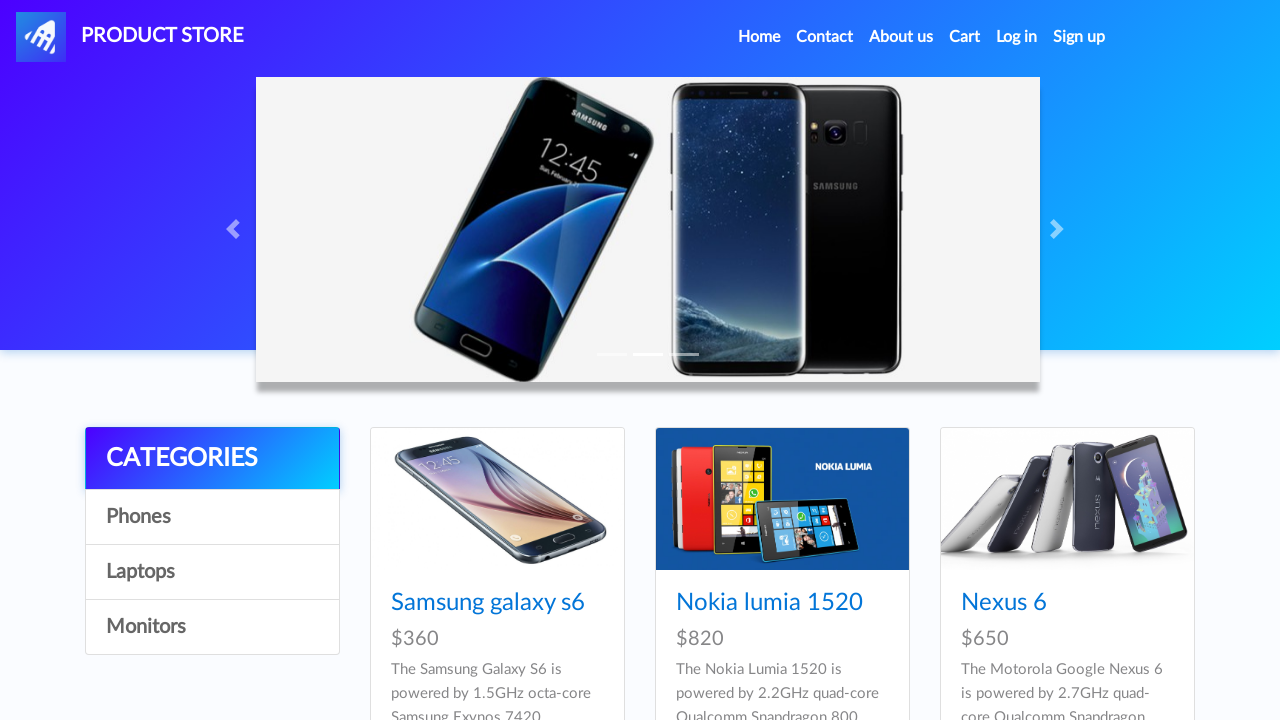

Verified phone 2 is enabled
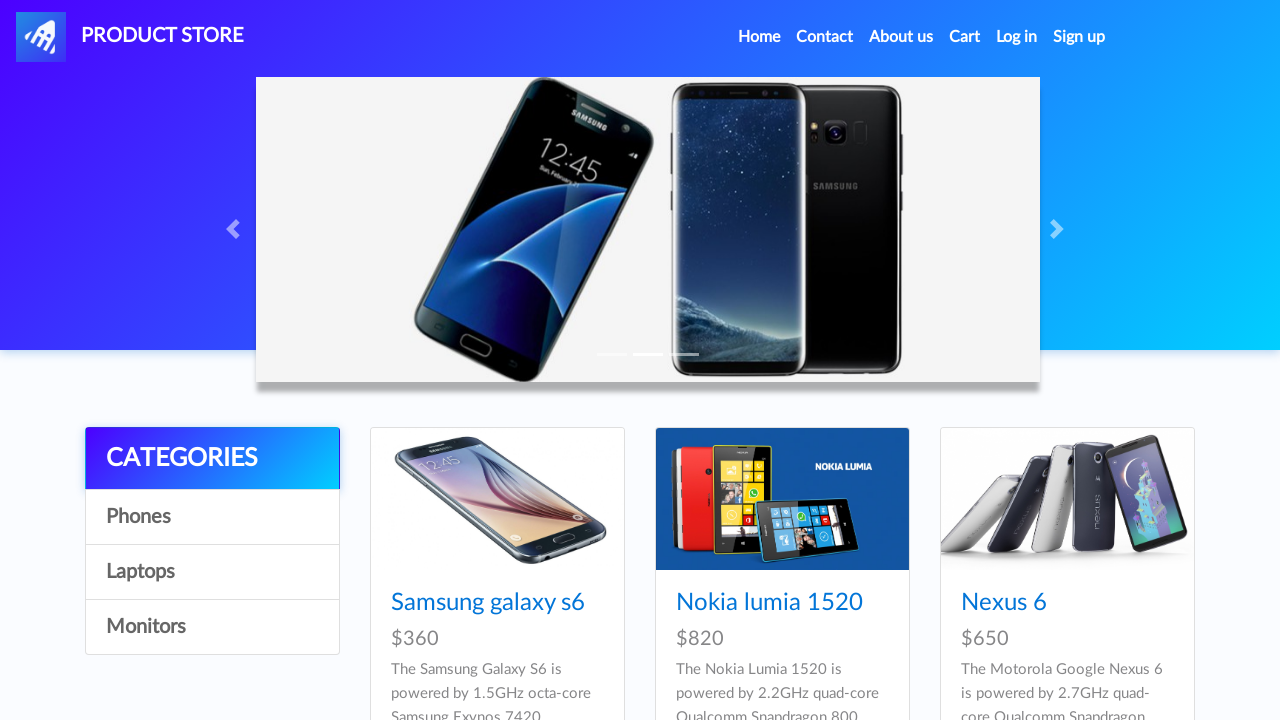

Retrieved phone product 3
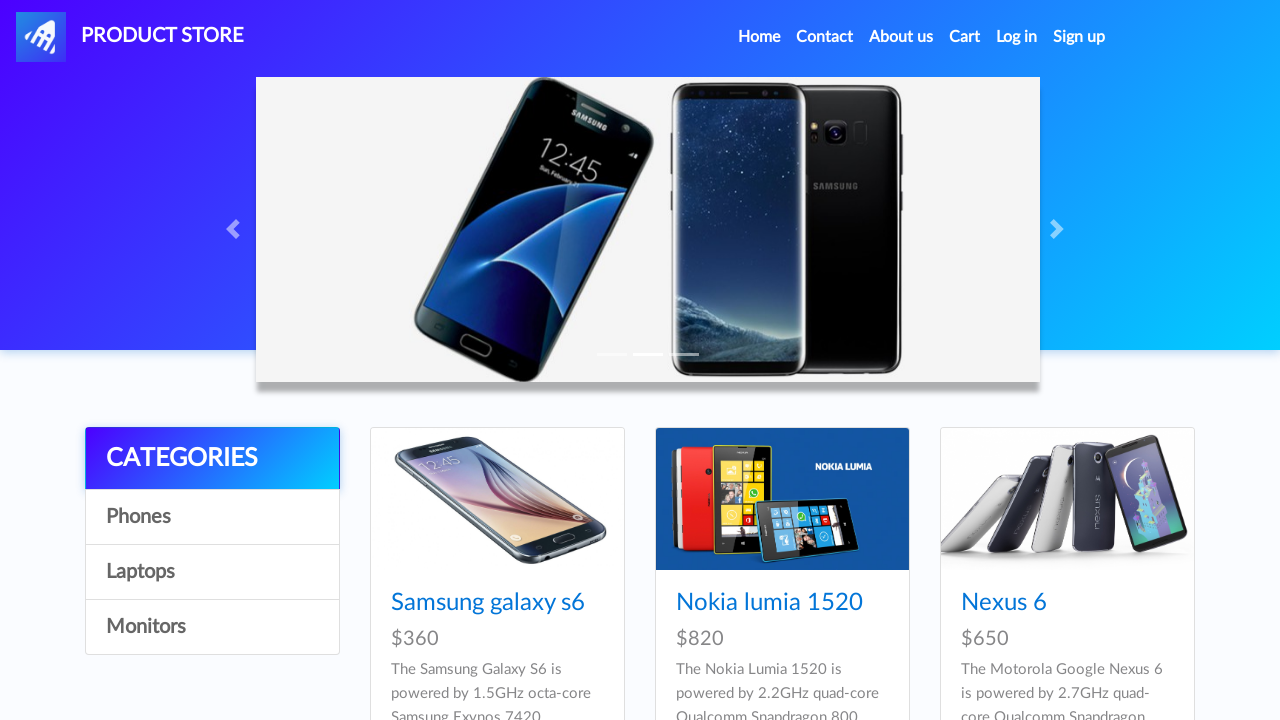

Verified phone 3 is visible
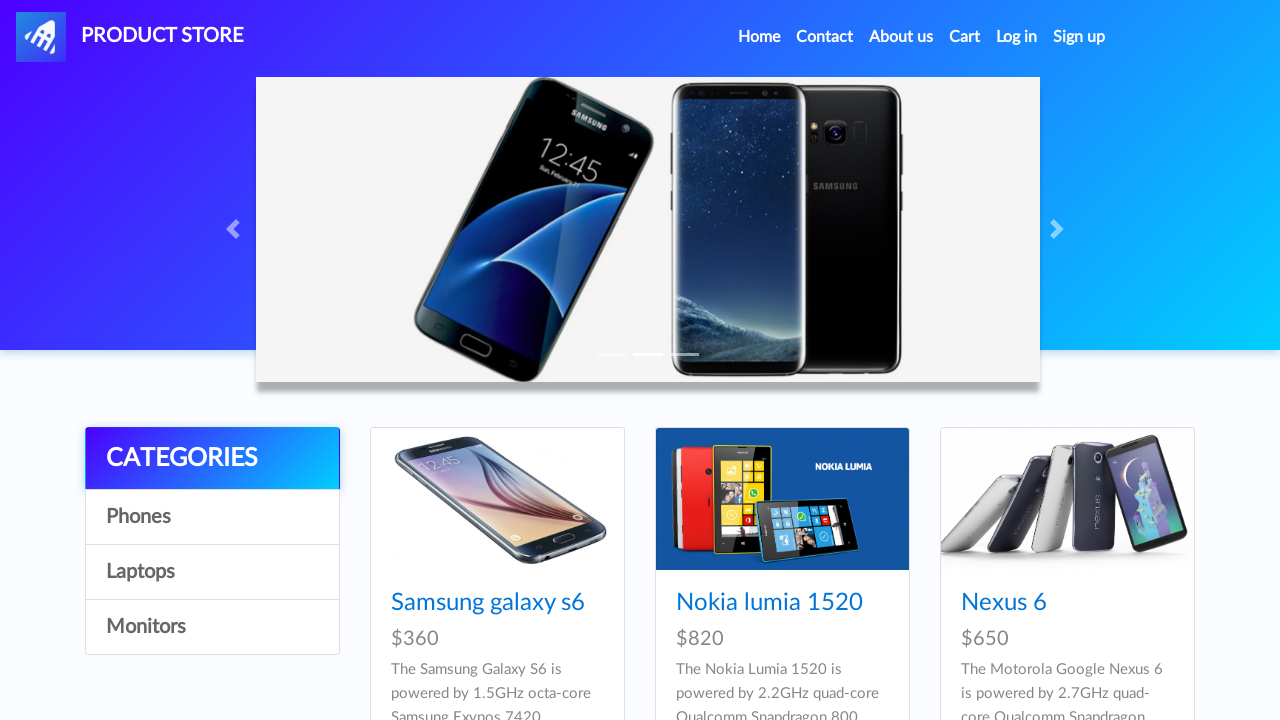

Verified phone 3 is enabled
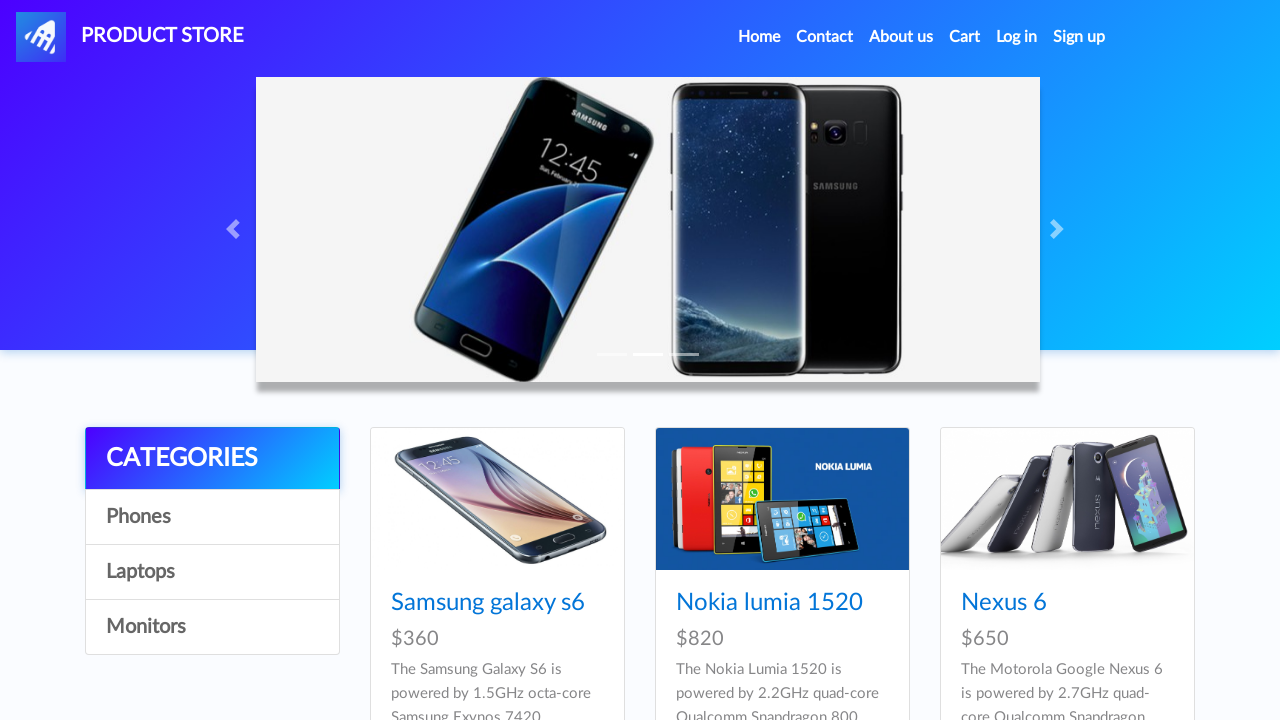

Retrieved phone product 4
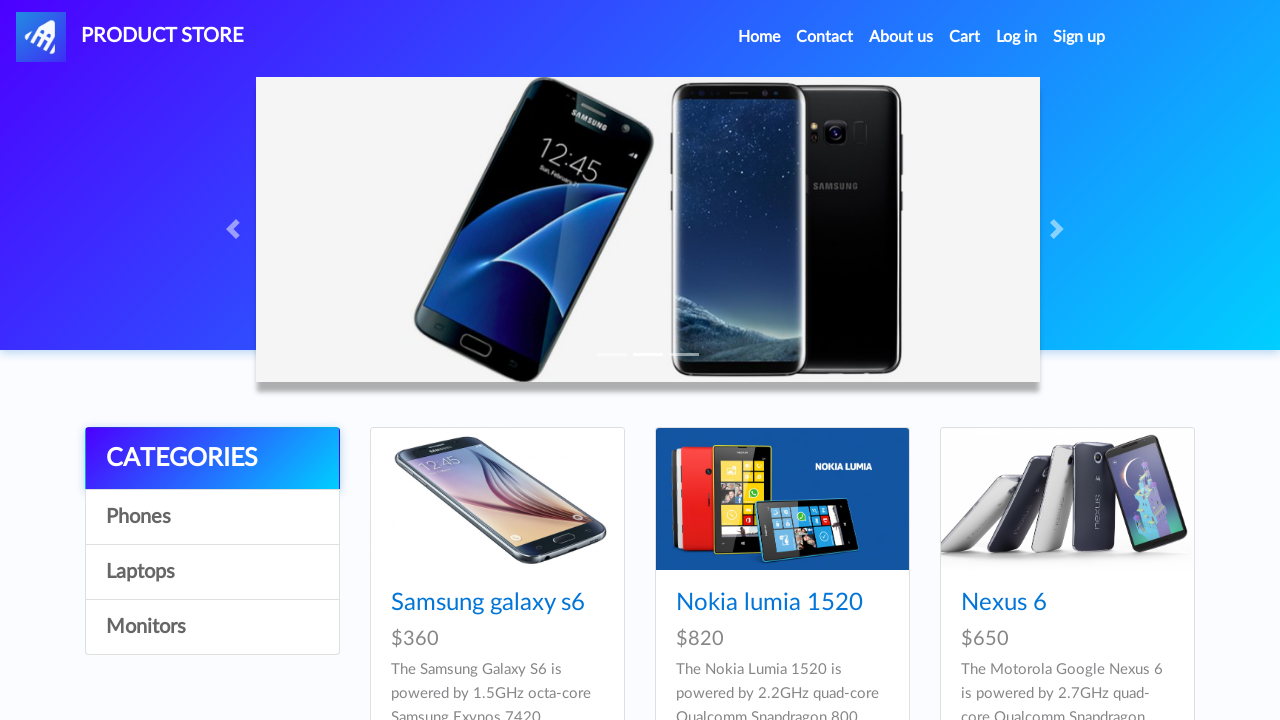

Verified phone 4 is visible
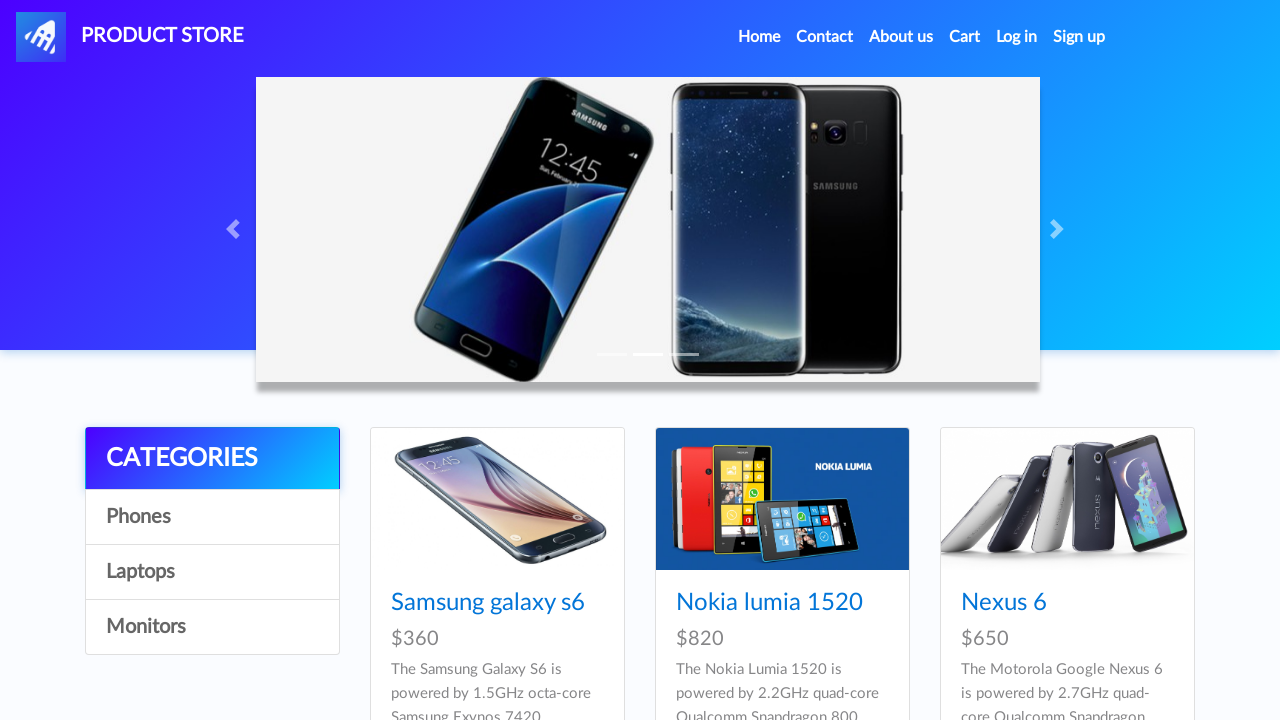

Verified phone 4 is enabled
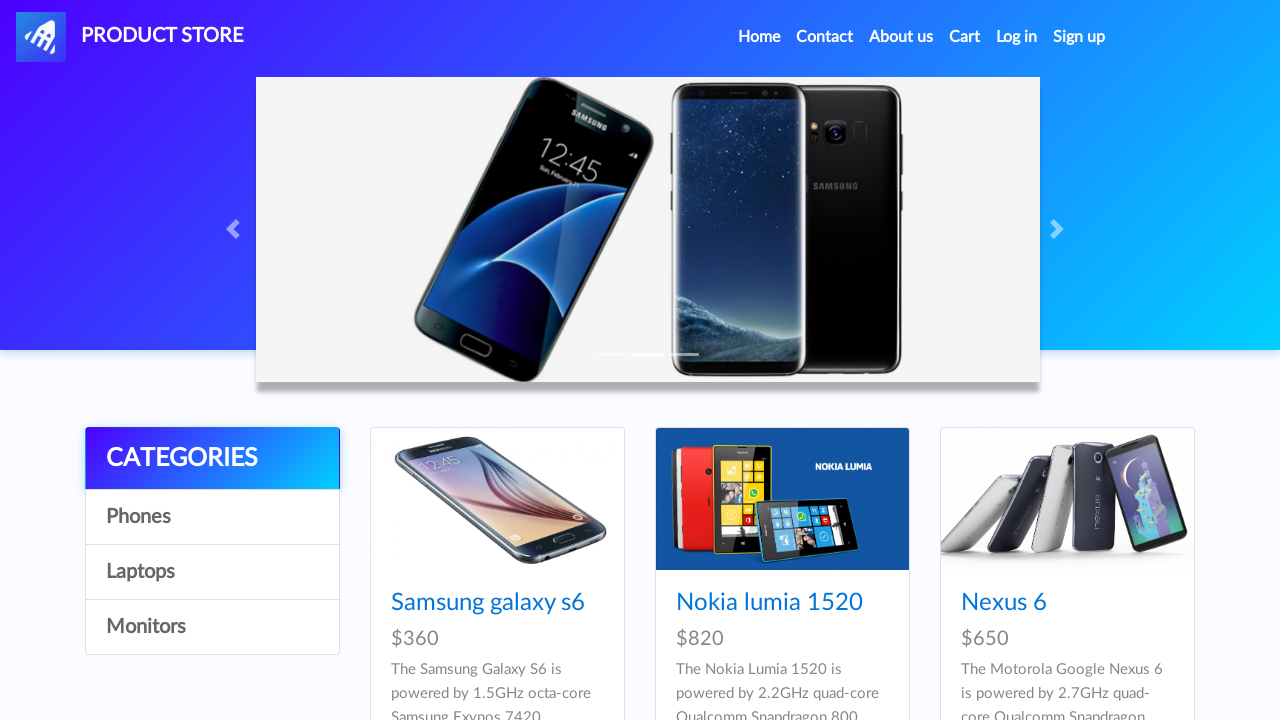

Retrieved phone product 5
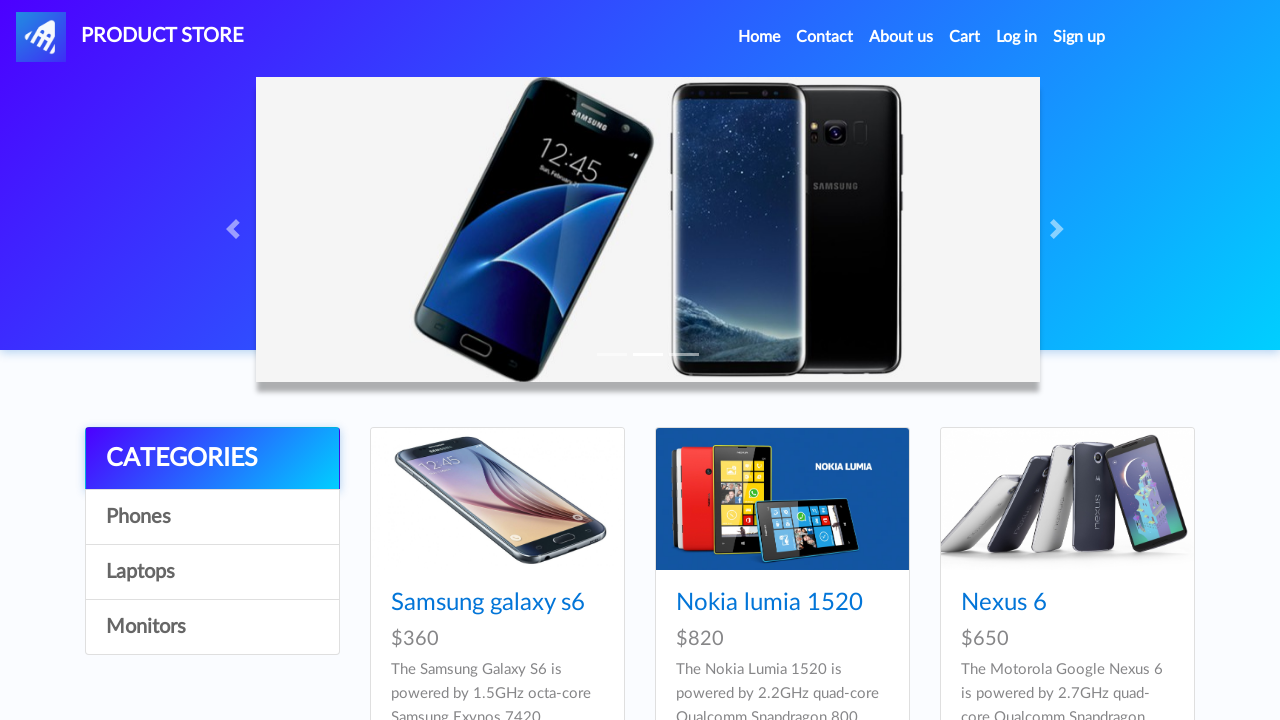

Verified phone 5 is visible
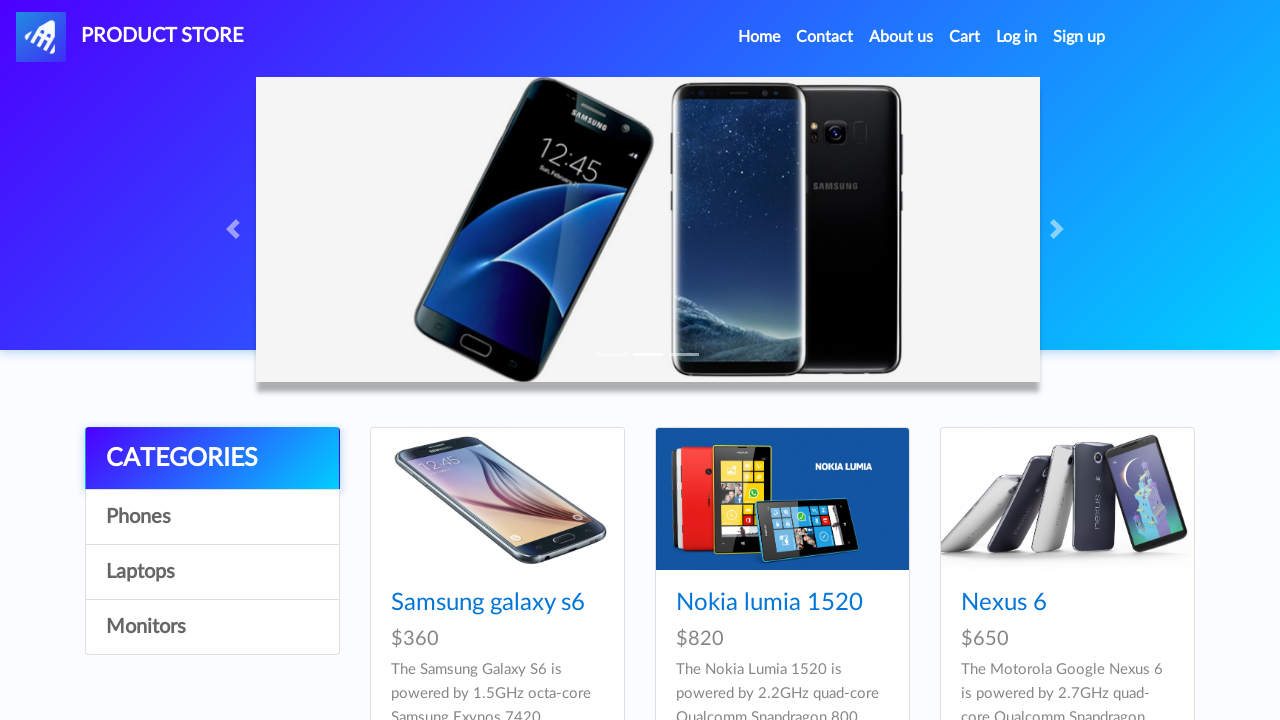

Verified phone 5 is enabled
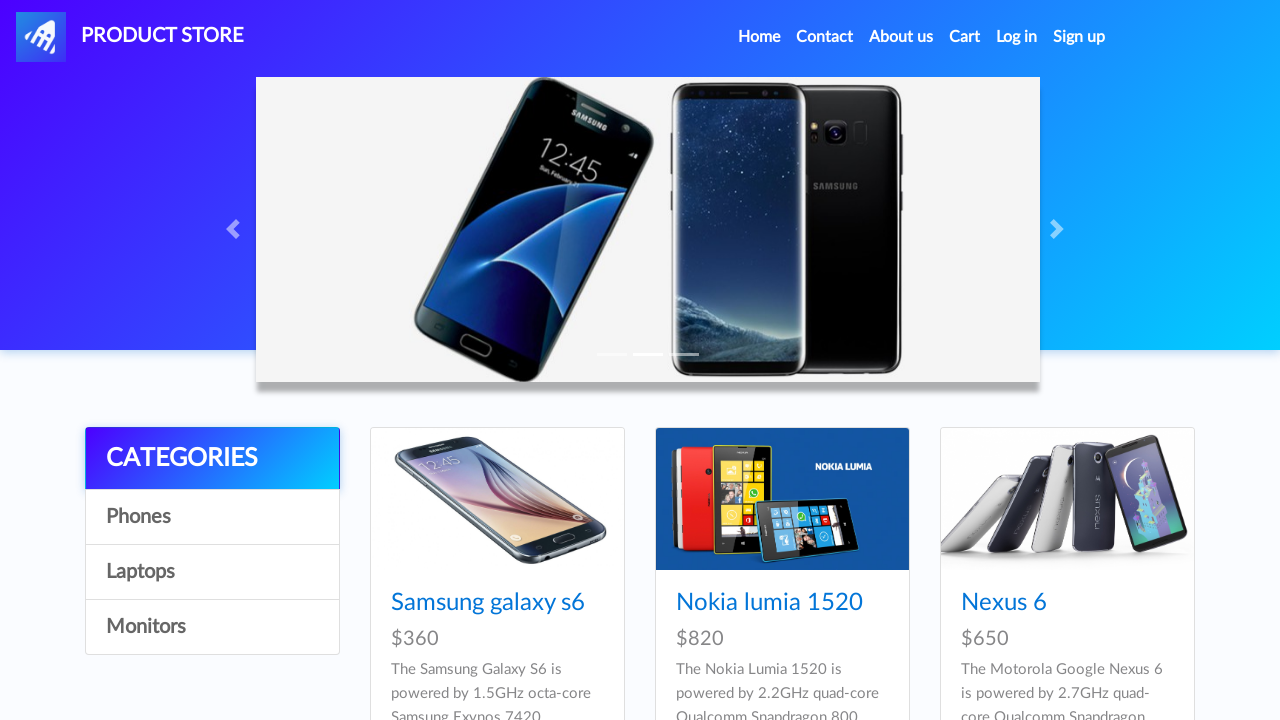

Retrieved phone product 6
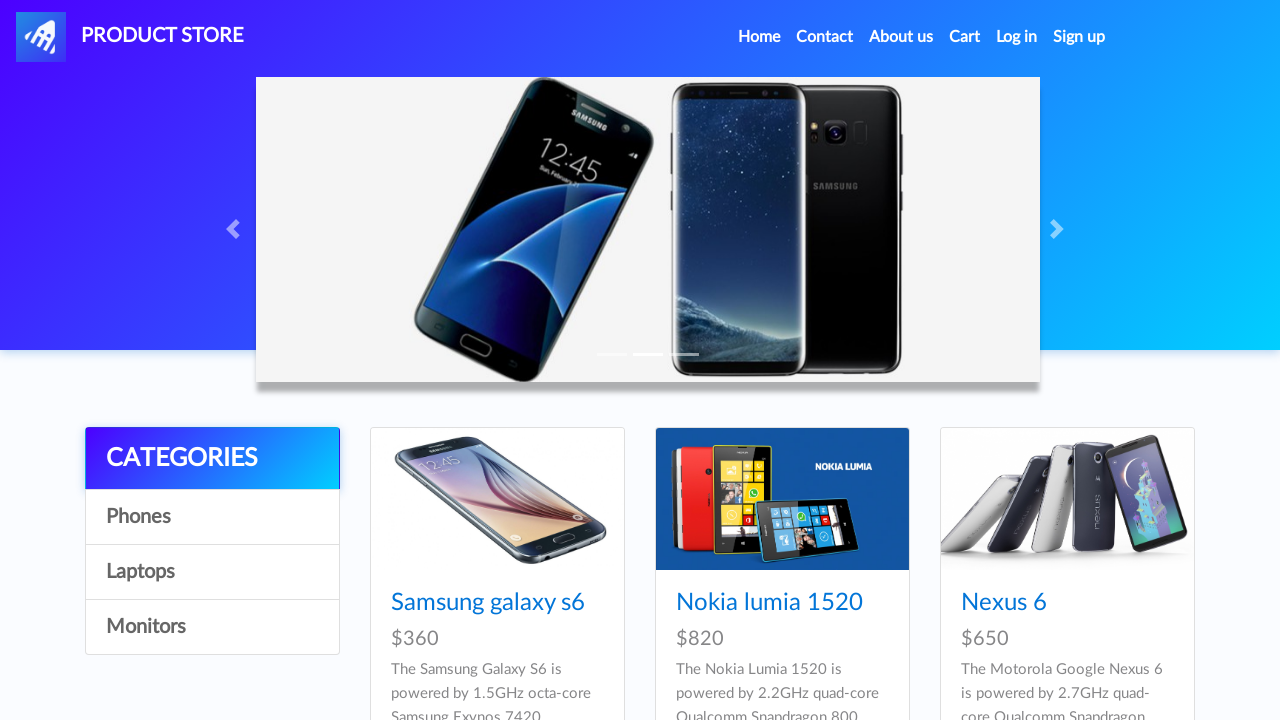

Verified phone 6 is visible
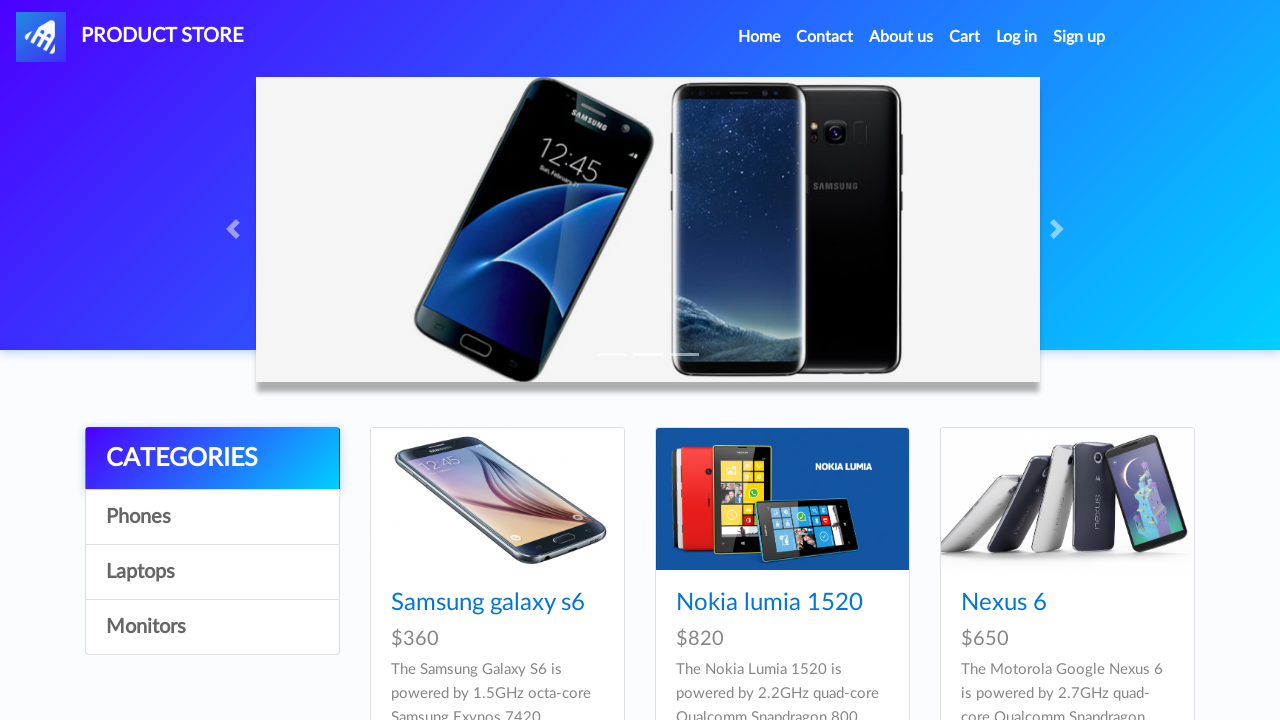

Verified phone 6 is enabled
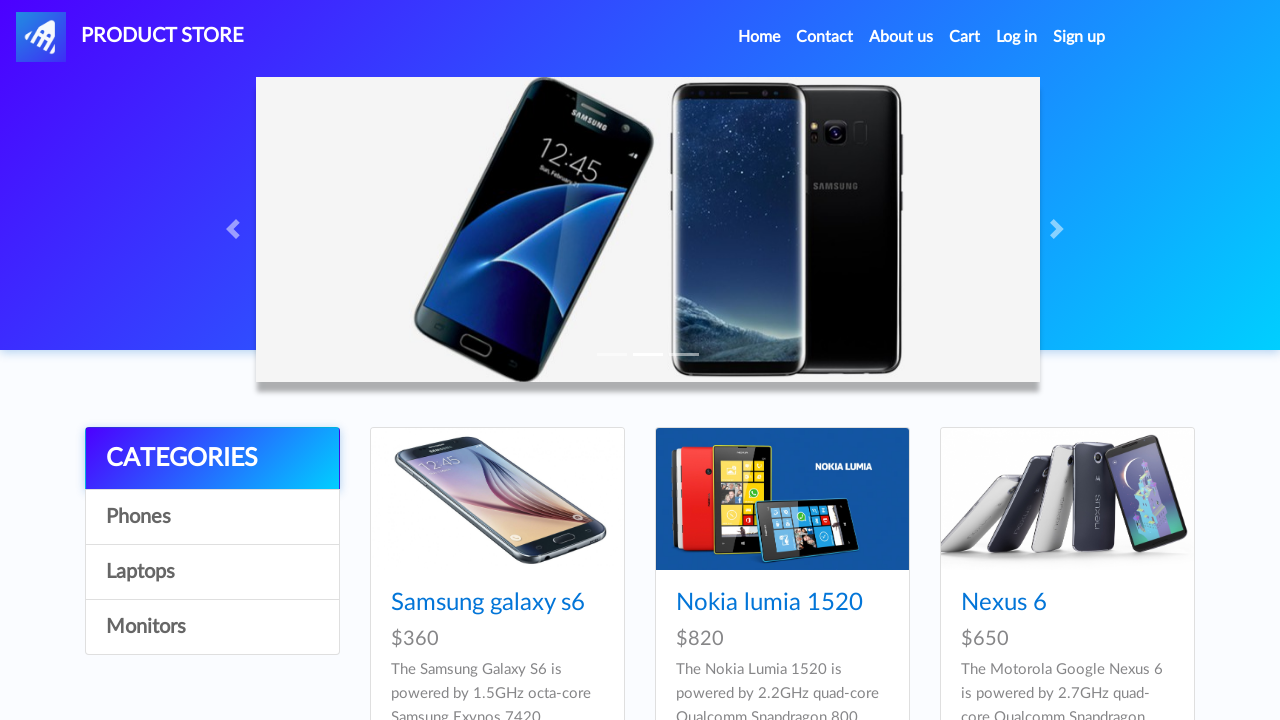

Retrieved phone product 7
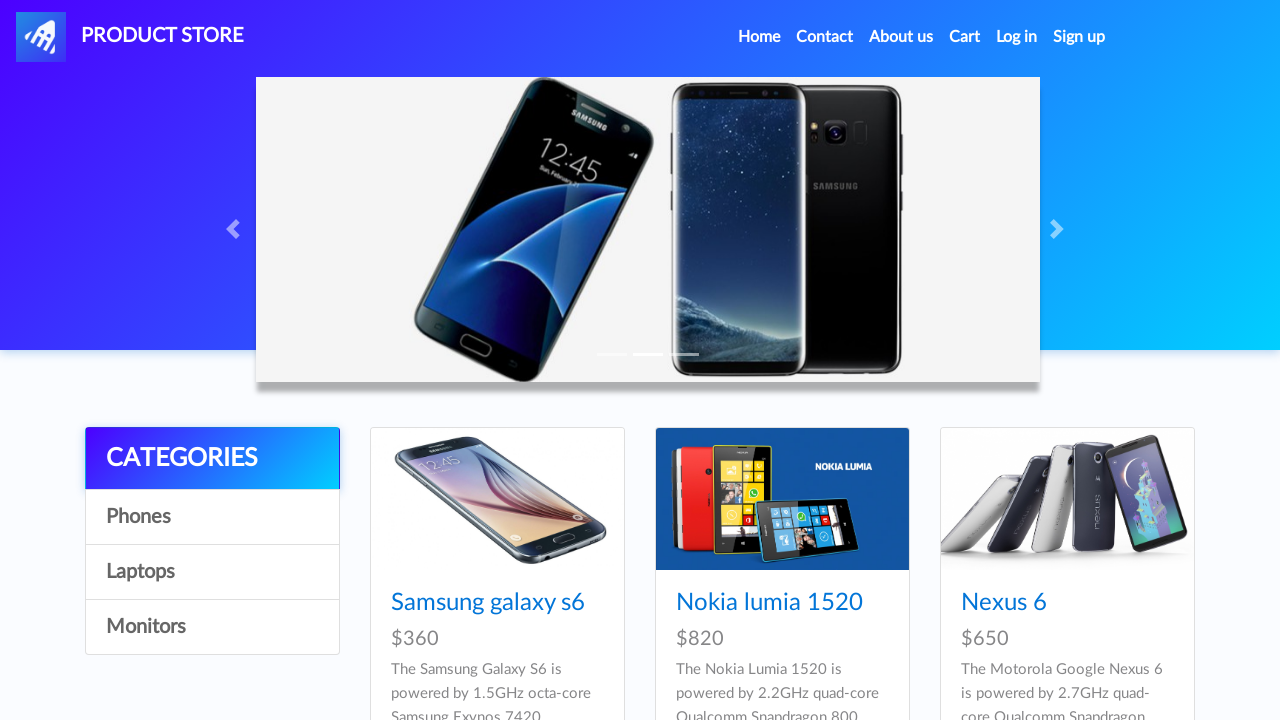

Verified phone 7 is visible
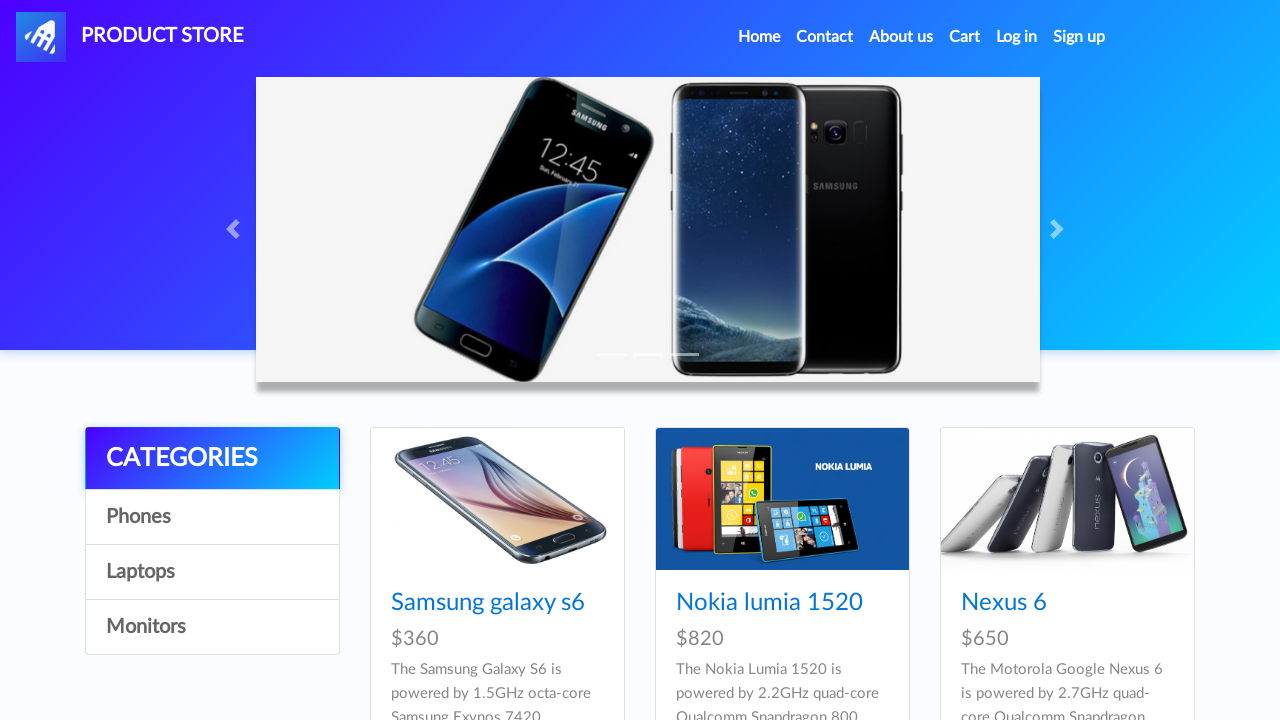

Verified phone 7 is enabled
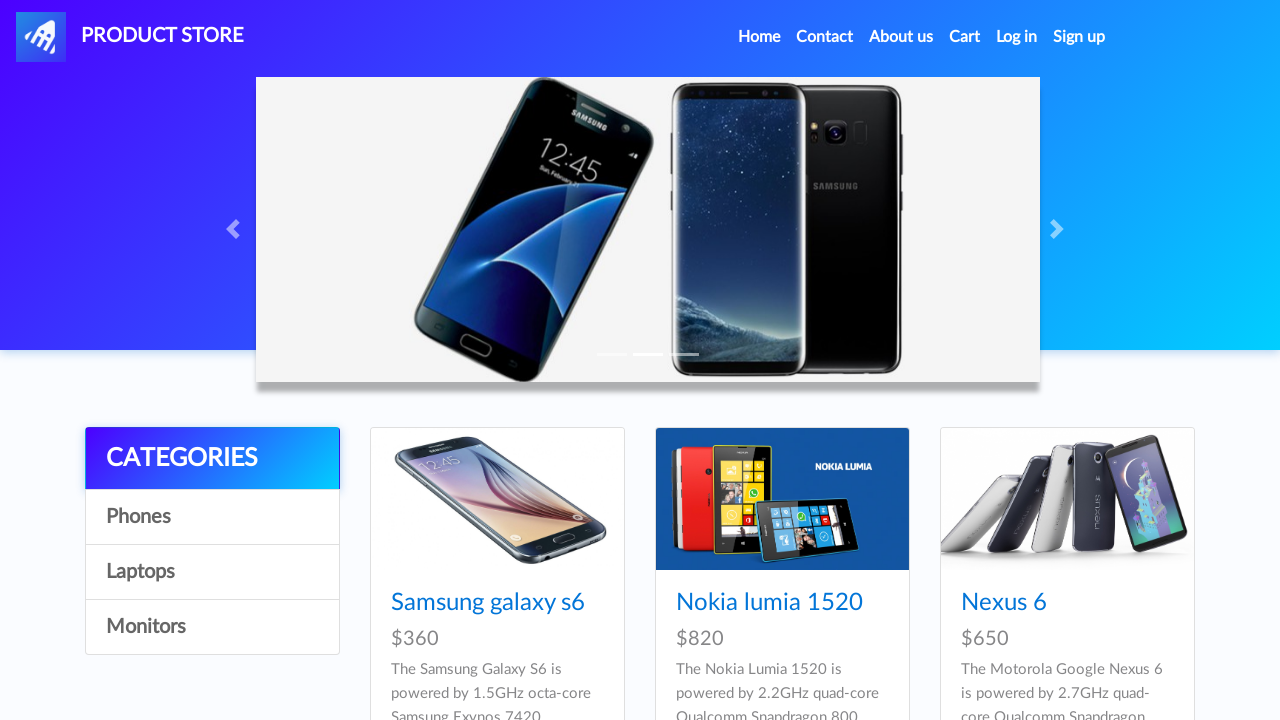

Retrieved phone product 8
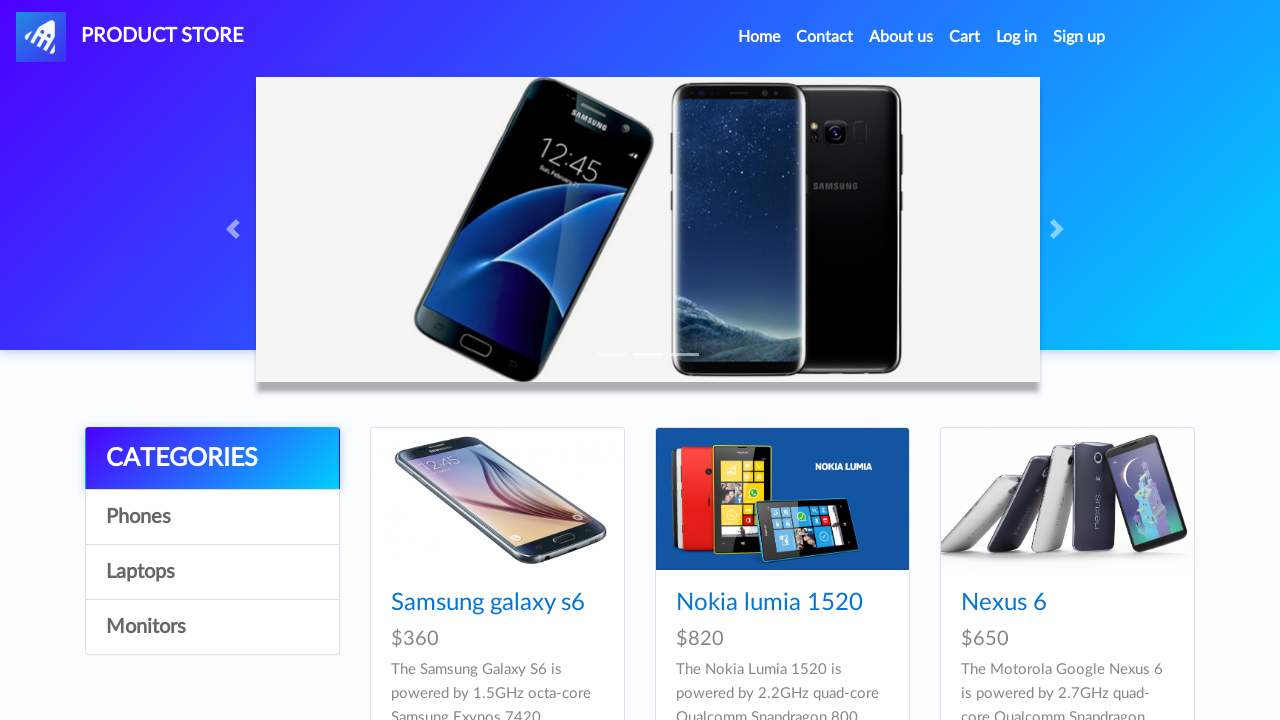

Verified phone 8 is visible
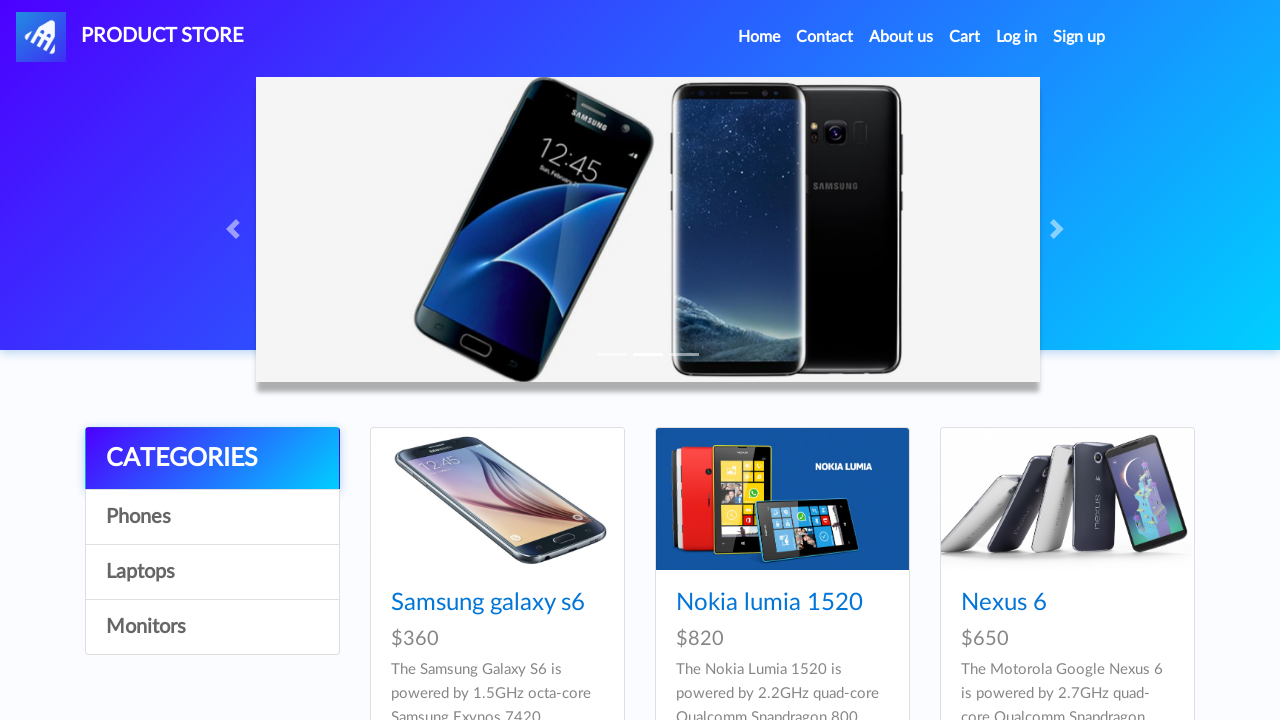

Verified phone 8 is enabled
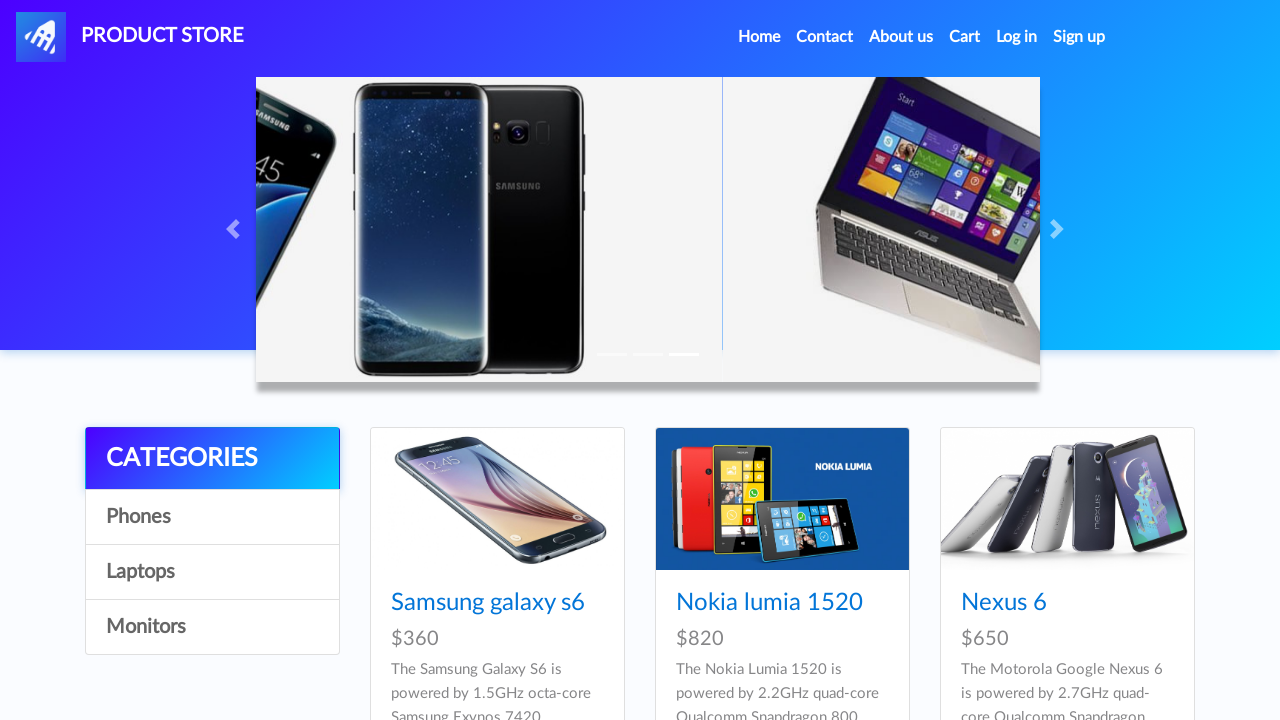

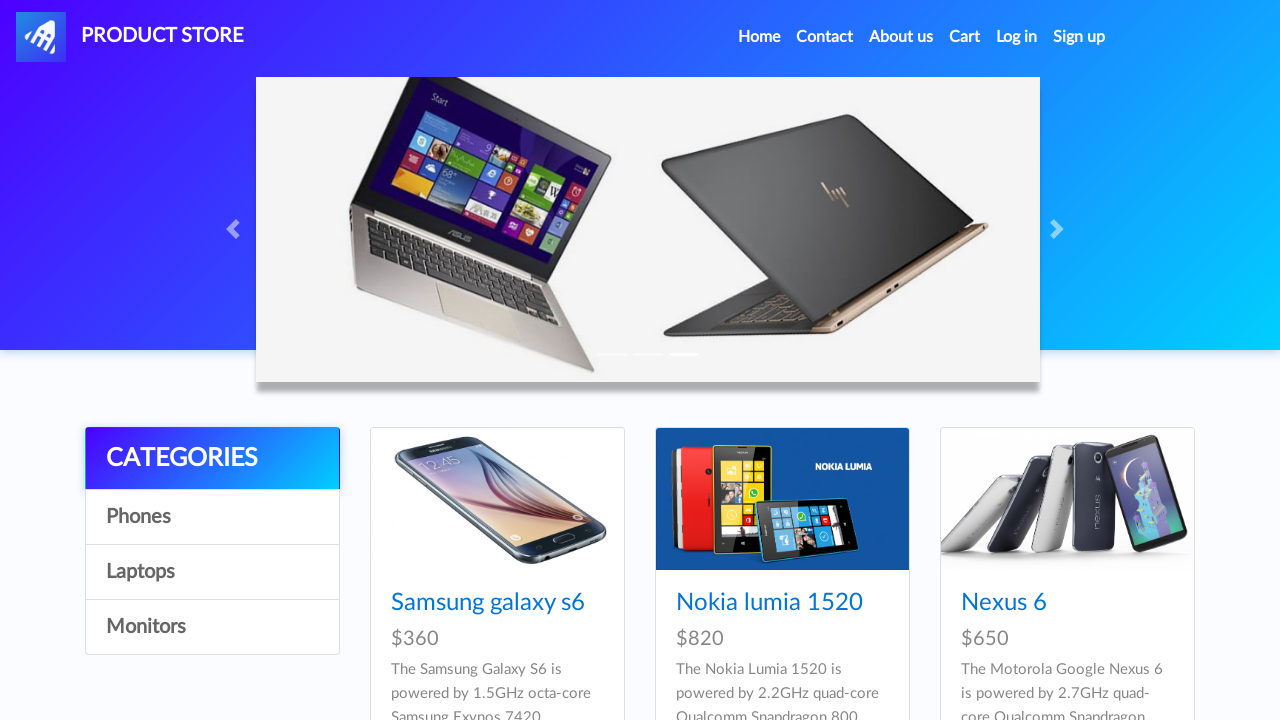